Tests modal dialog functionality by opening a modal via button click and then closing it using JavaScript execution

Starting URL: https://formy-project.herokuapp.com/modal

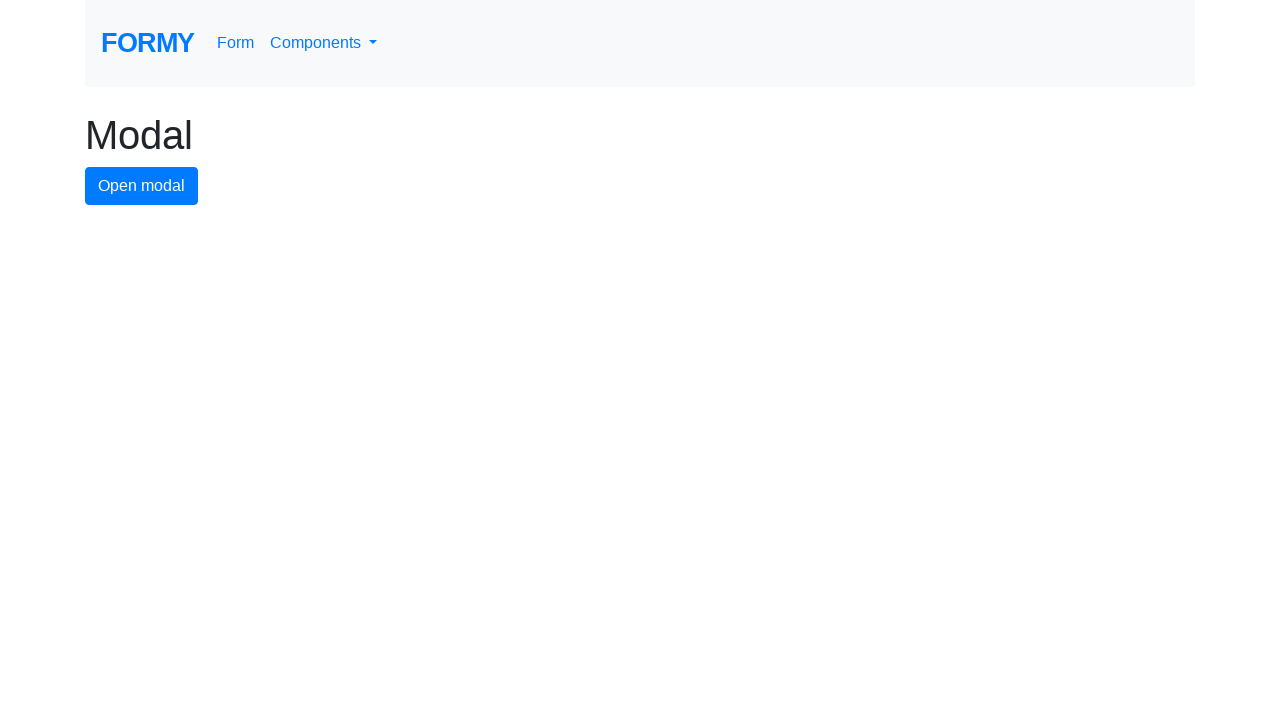

Clicked modal button to open the modal dialog at (142, 186) on #modal-button
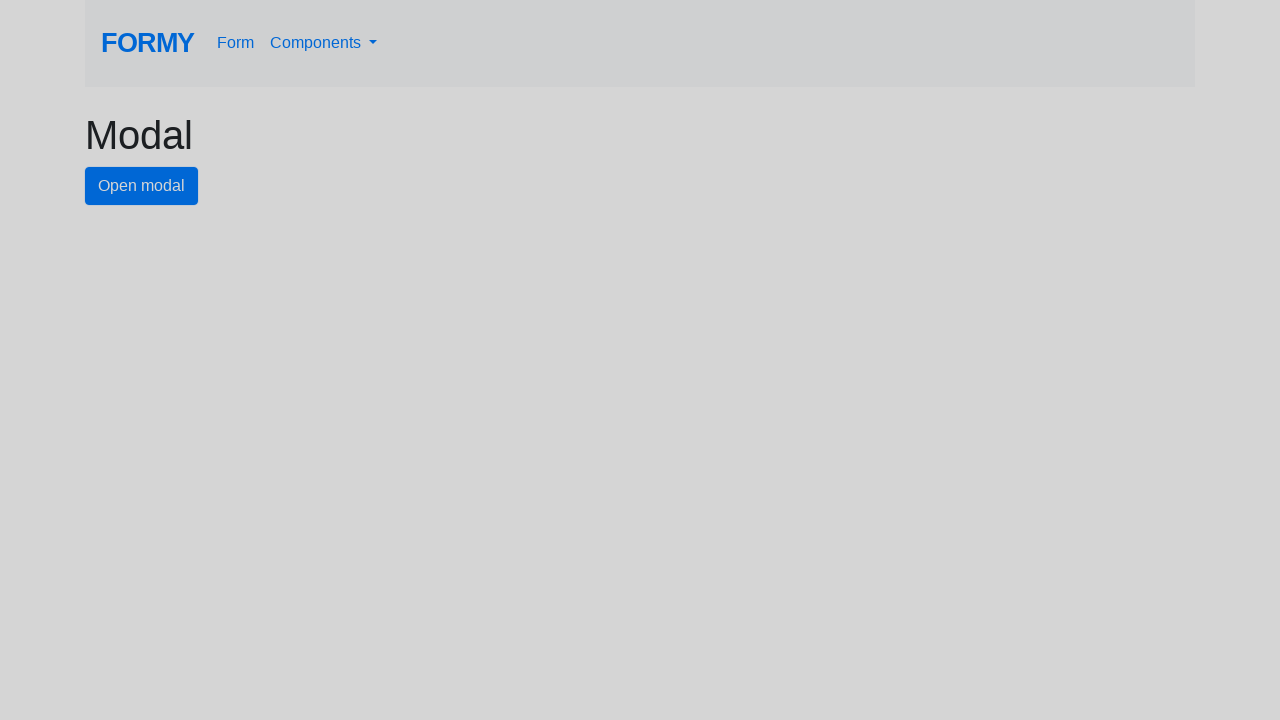

Modal opened and close button became visible
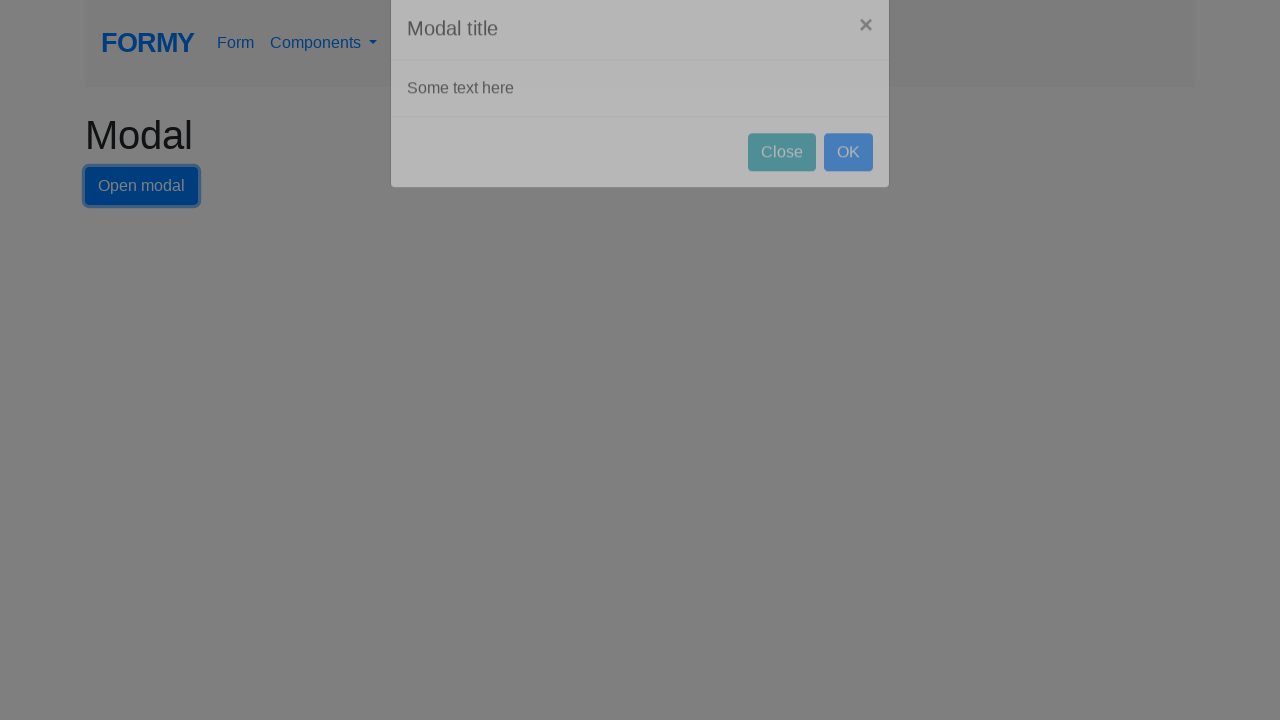

Executed JavaScript to click the close button and close the modal
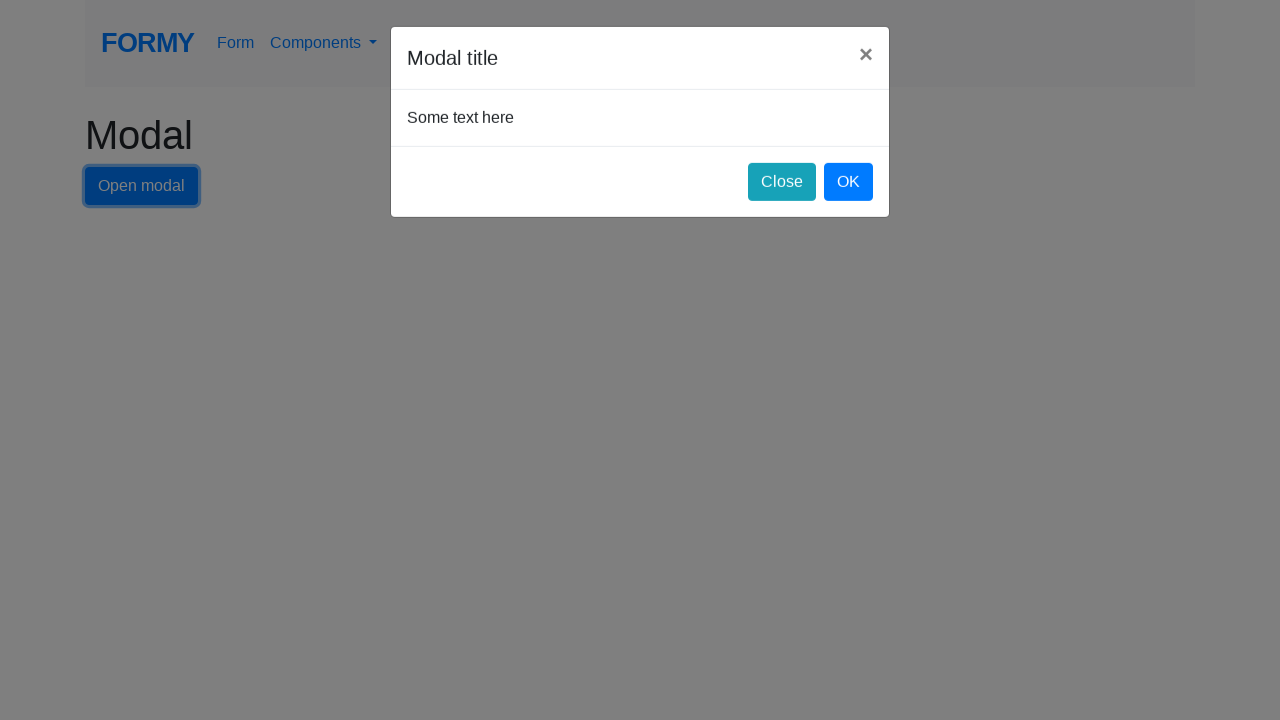

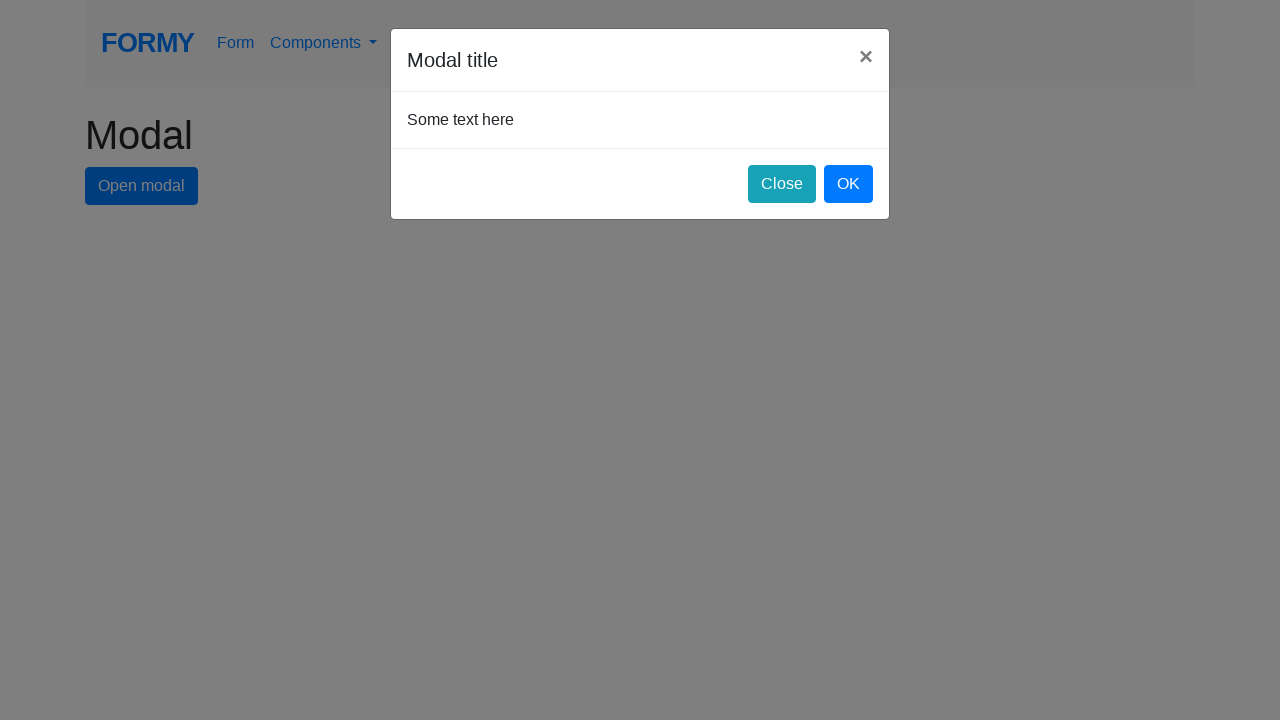